Tests checkbox functionality by ensuring both checkboxes are selected, clicking them if they are not already checked

Starting URL: https://the-internet.herokuapp.com/checkboxes

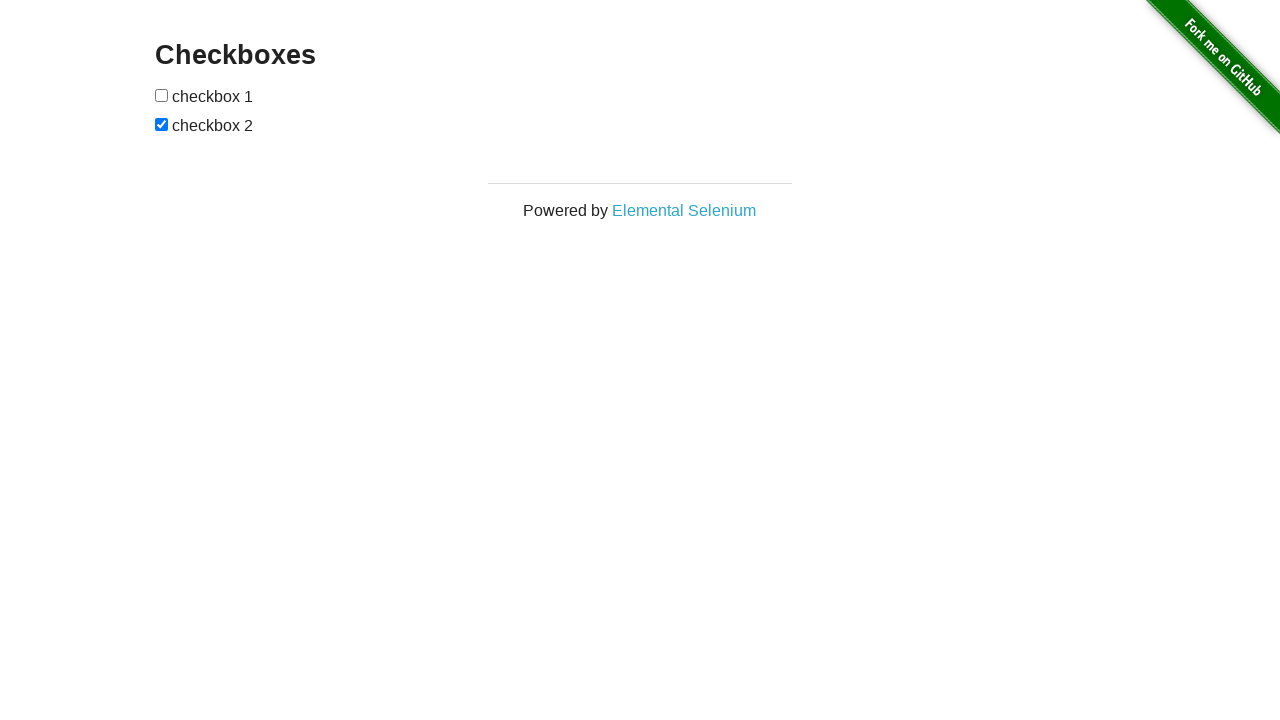

Located first checkbox element
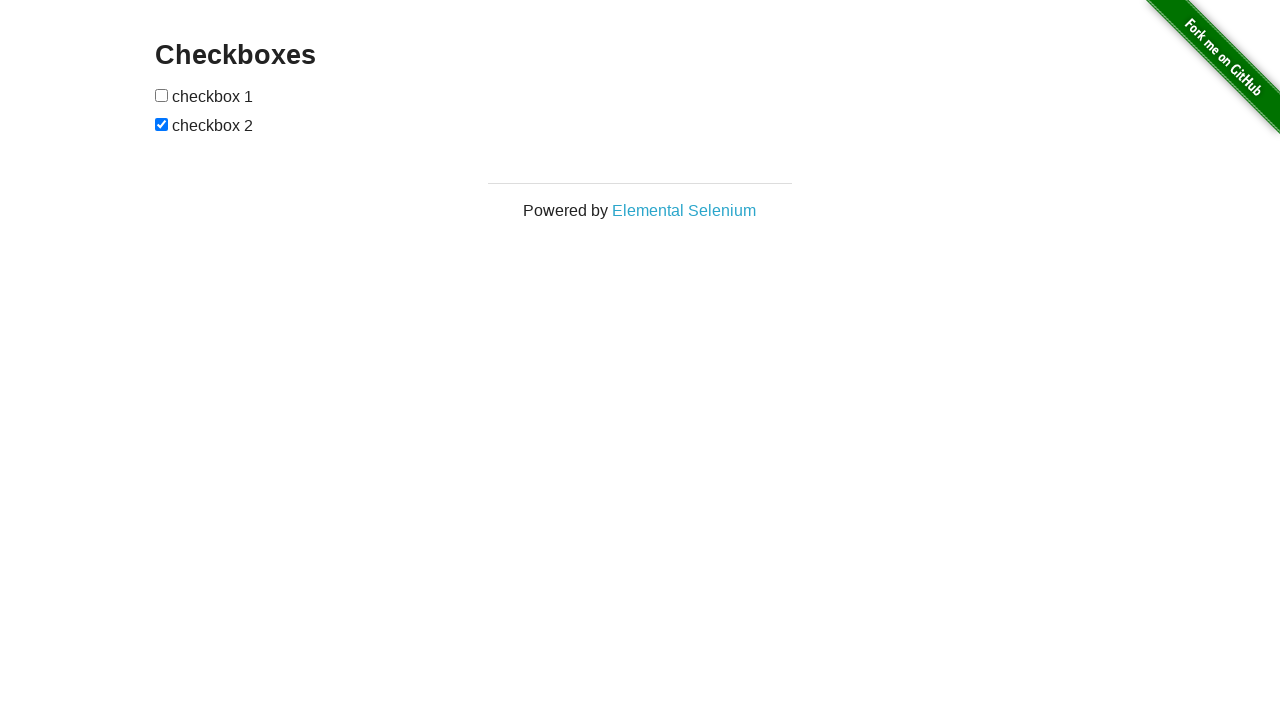

Located second checkbox element
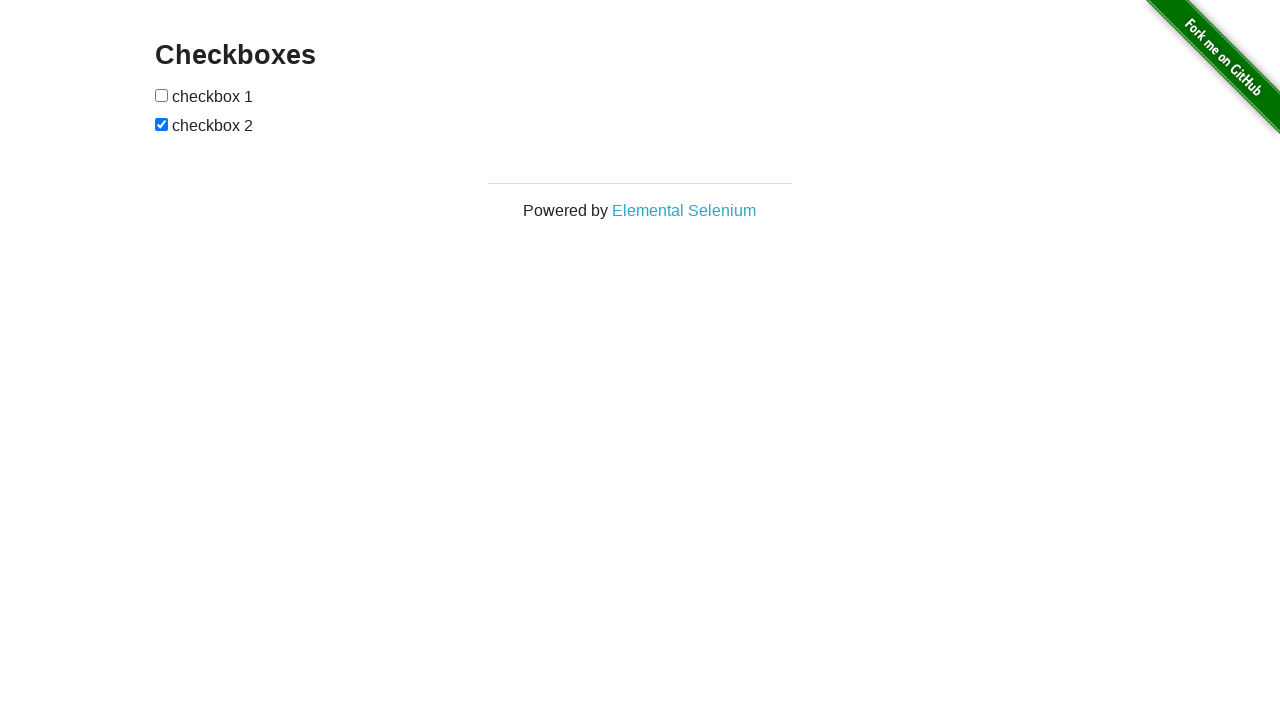

Checked first checkbox status
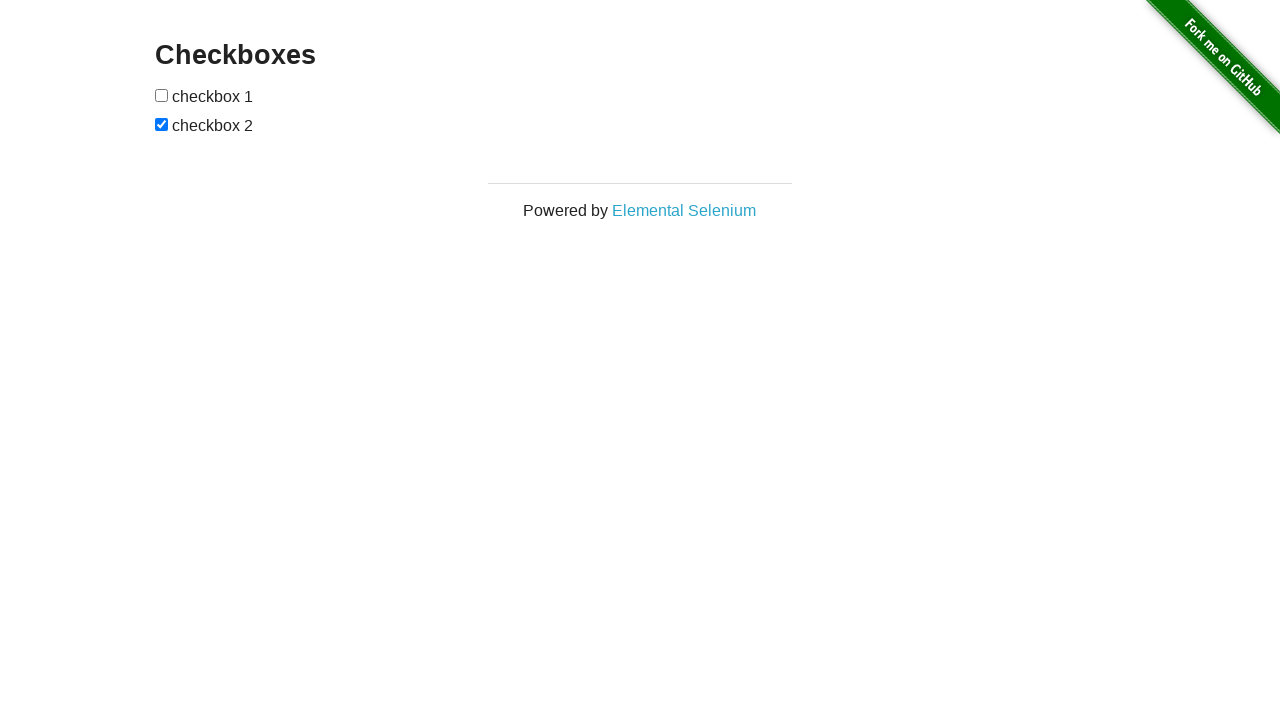

Clicked first checkbox to select it at (162, 95) on (//input)[1]
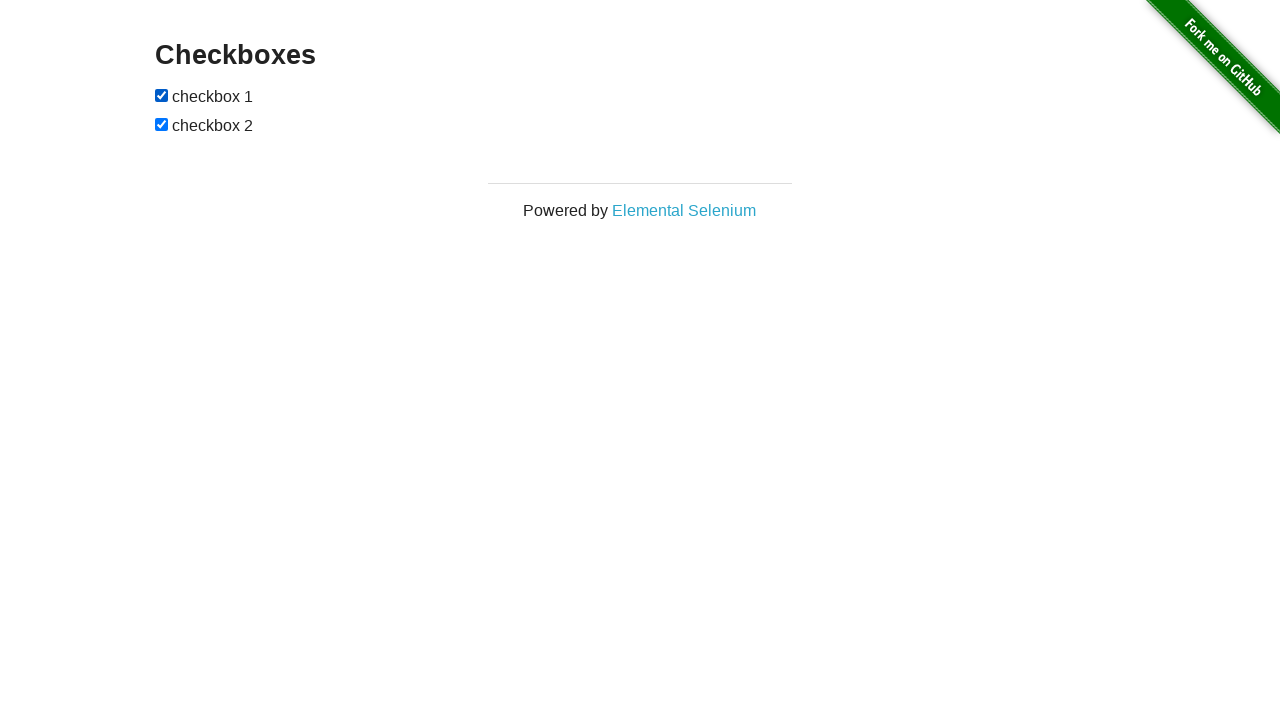

Second checkbox was already selected
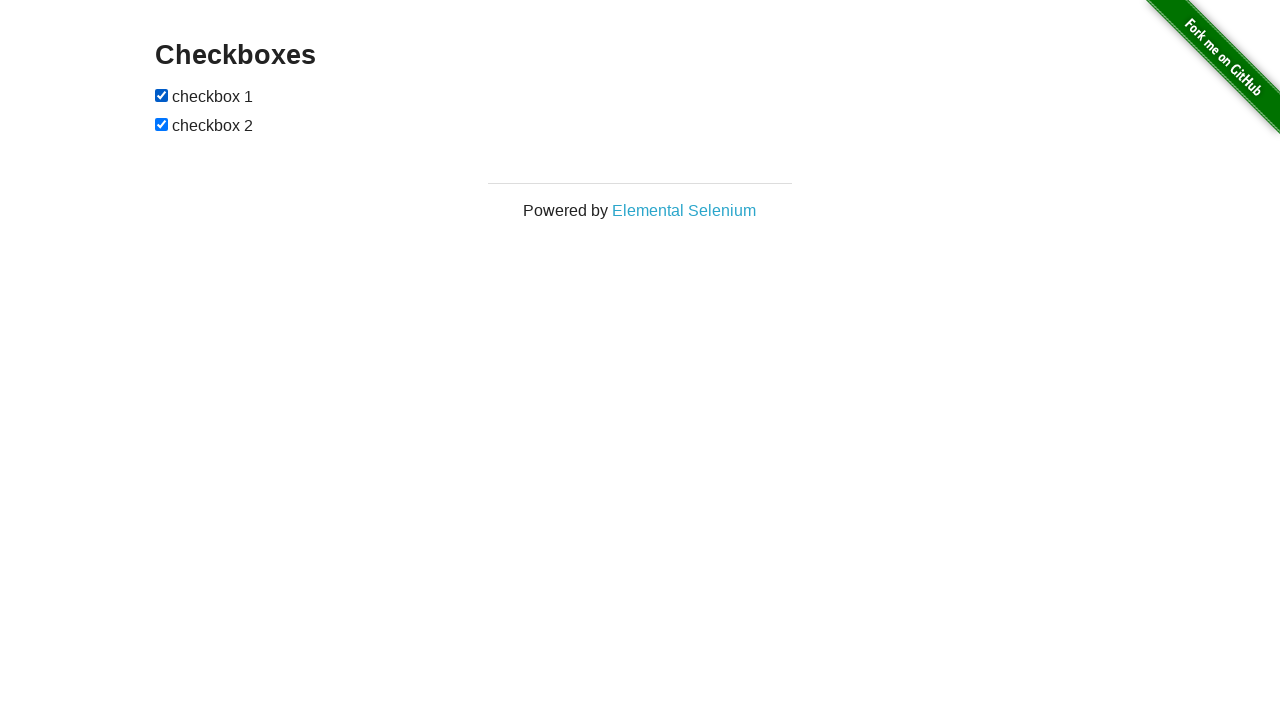

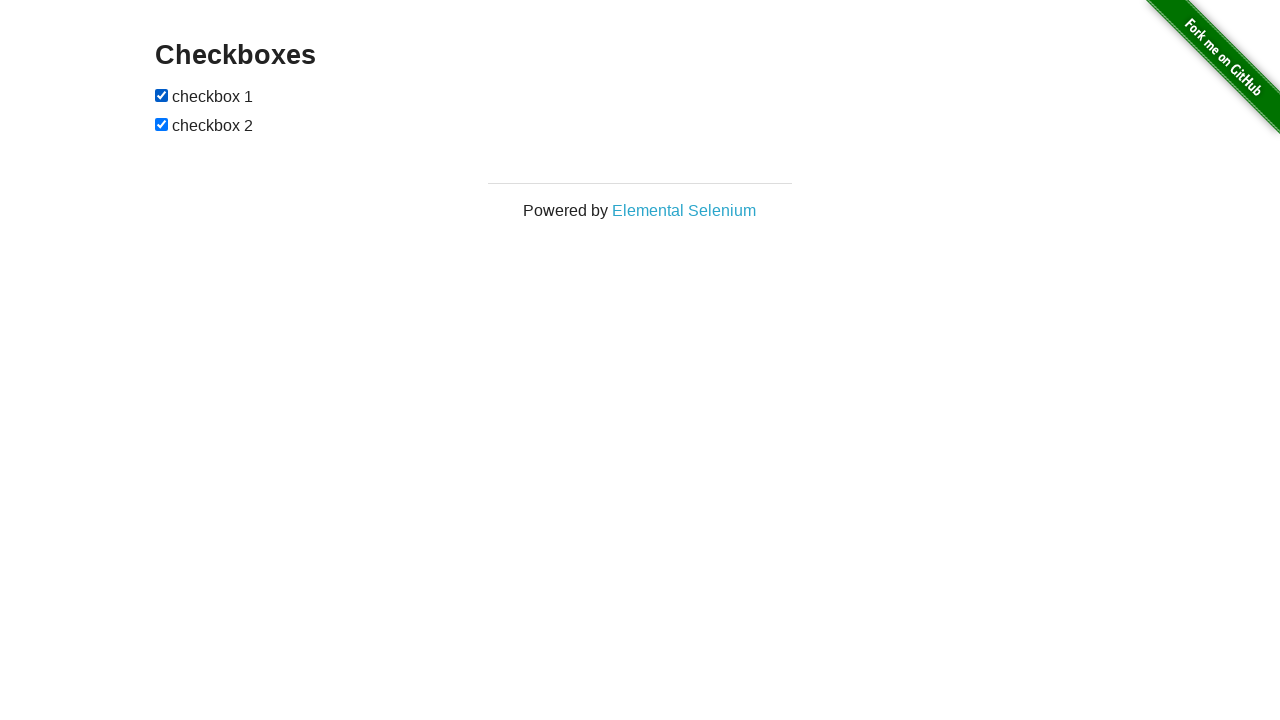